Tests text field input by typing "Hello World" into a text box and verifying the value was entered correctly

Starting URL: http://antoniotrindade.com.br/treinoautomacao/elementsweb.html

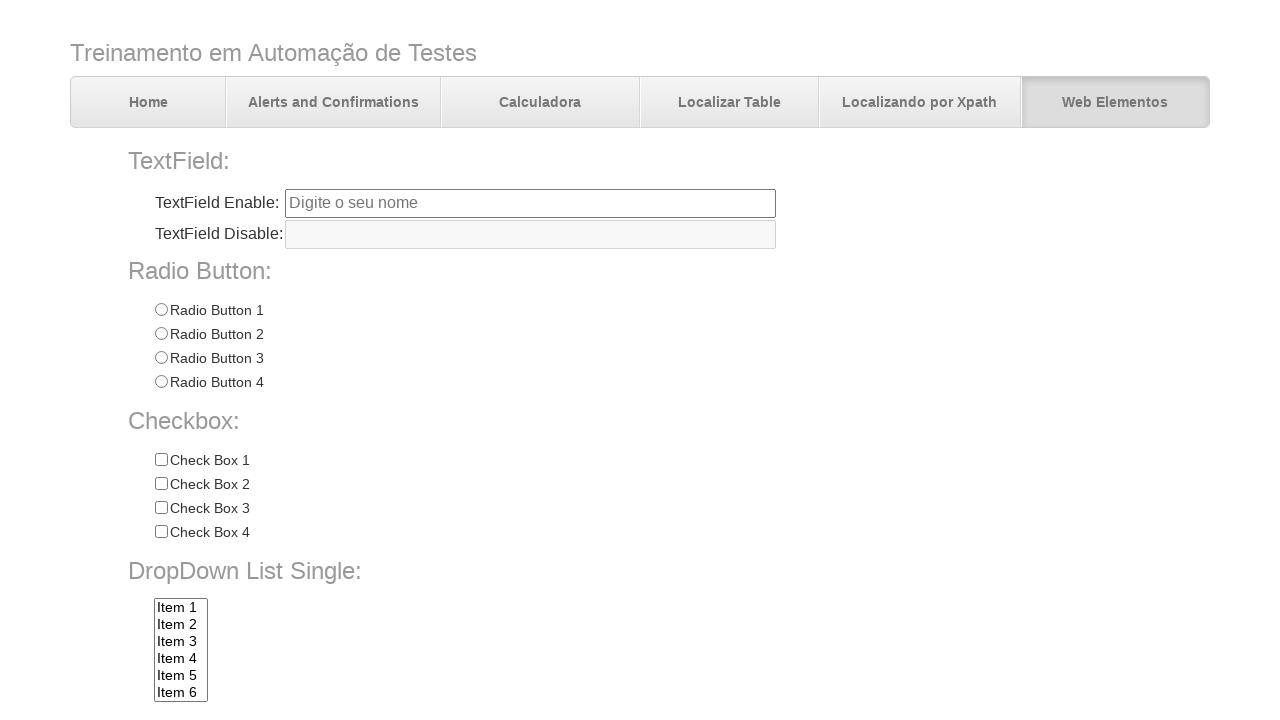

Navigated to test page
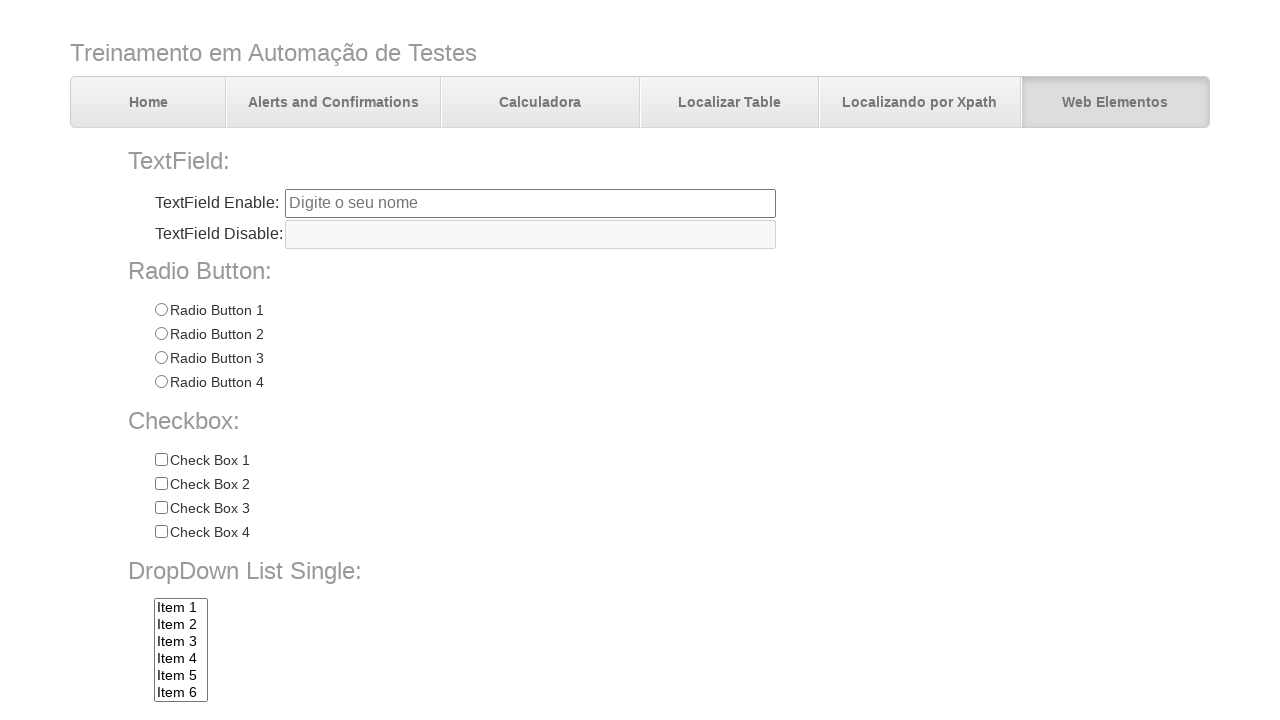

Filled text field with 'Hello World' on input[name='txtbox1']
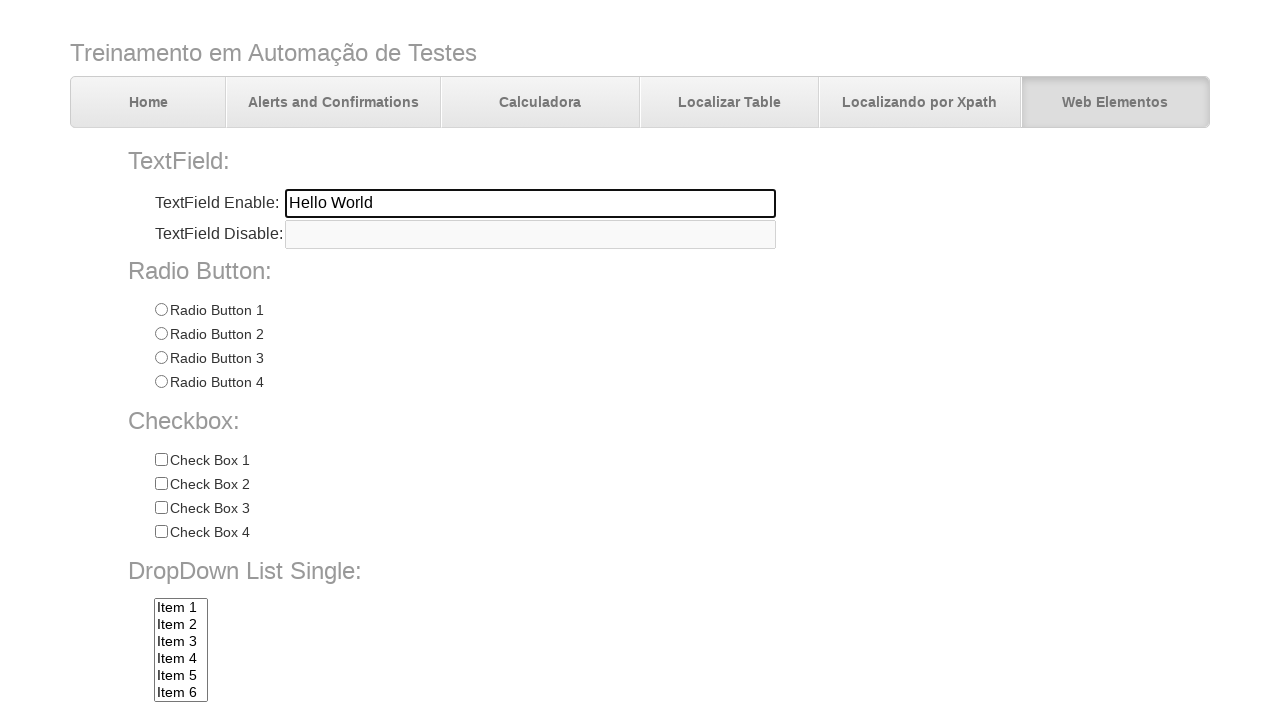

Verified text field contains 'Hello World'
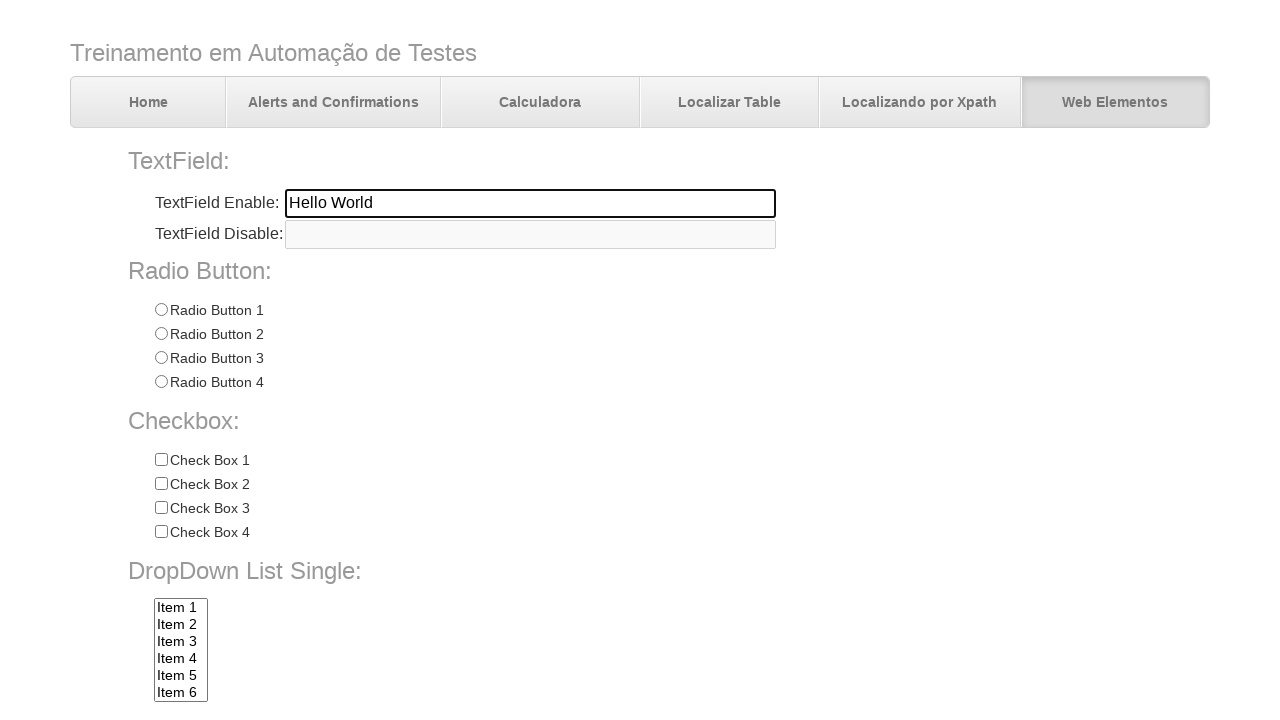

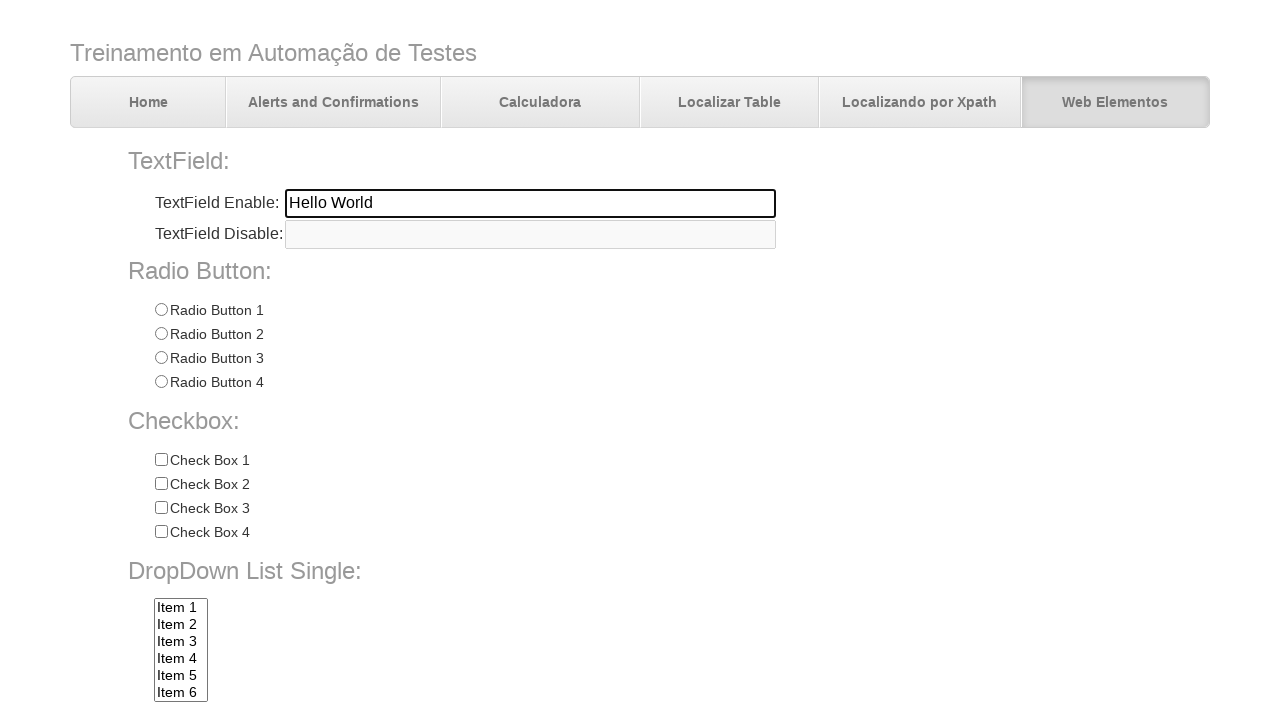